Tests clicking on the sign-in link on the Rediff homepage to open the sign-in area

Starting URL: https://rediff.com

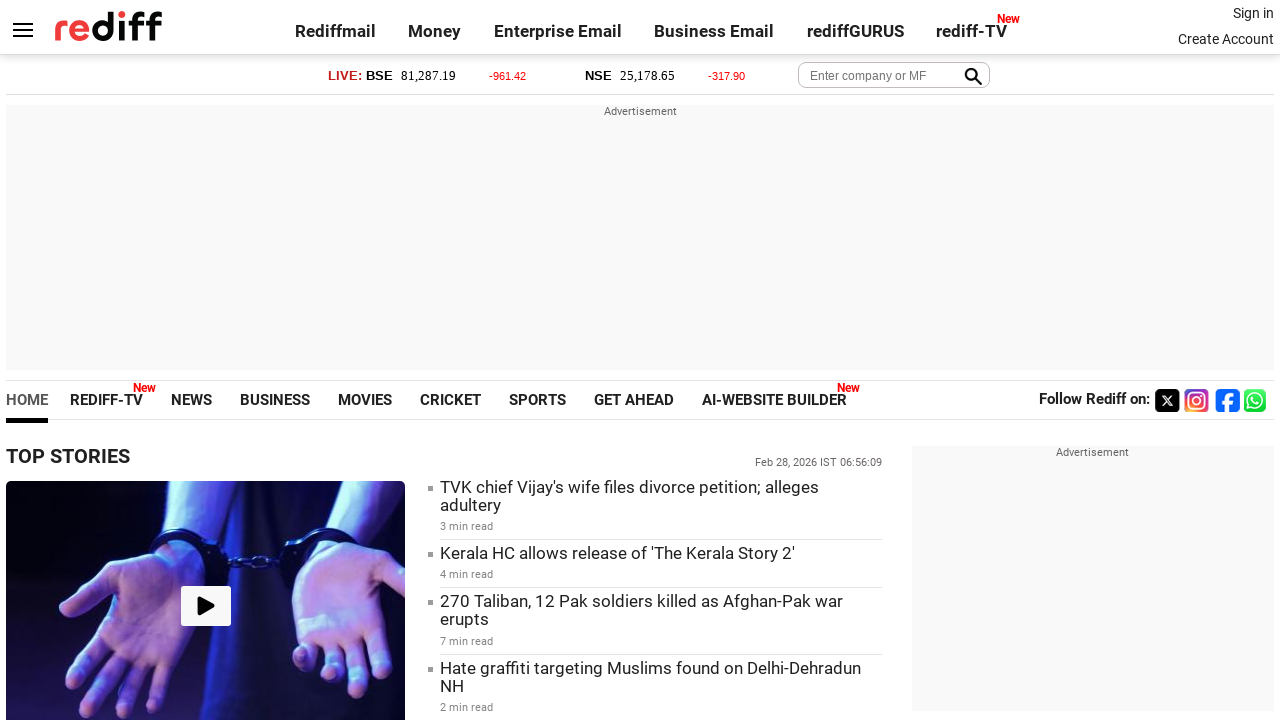

Navigated to Rediff homepage
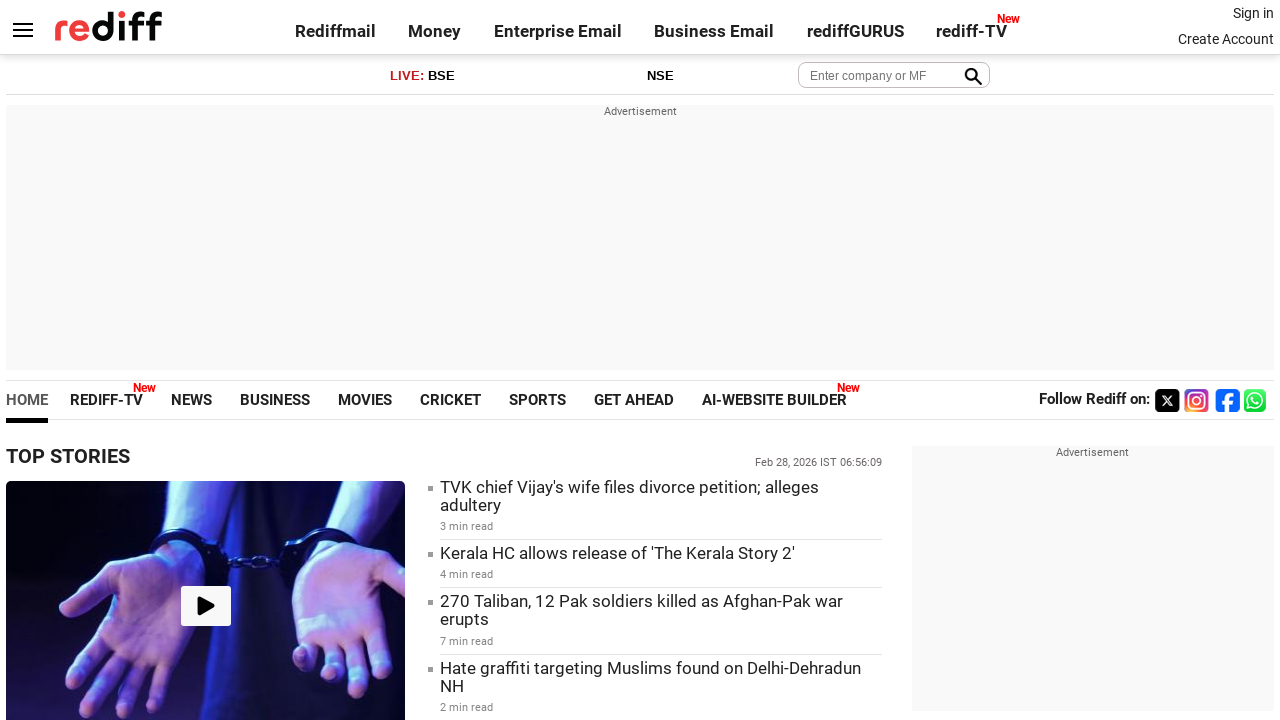

Clicked on the sign-in link to open the sign-in area at (1253, 13) on a.signin
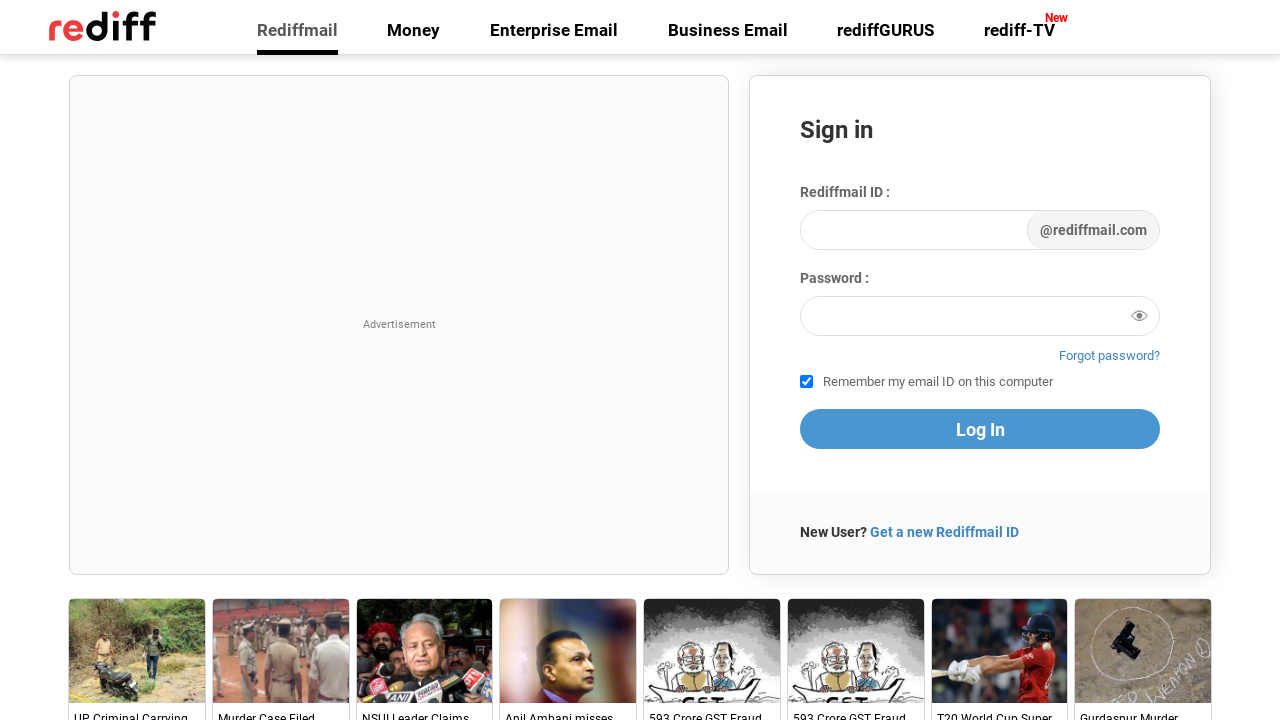

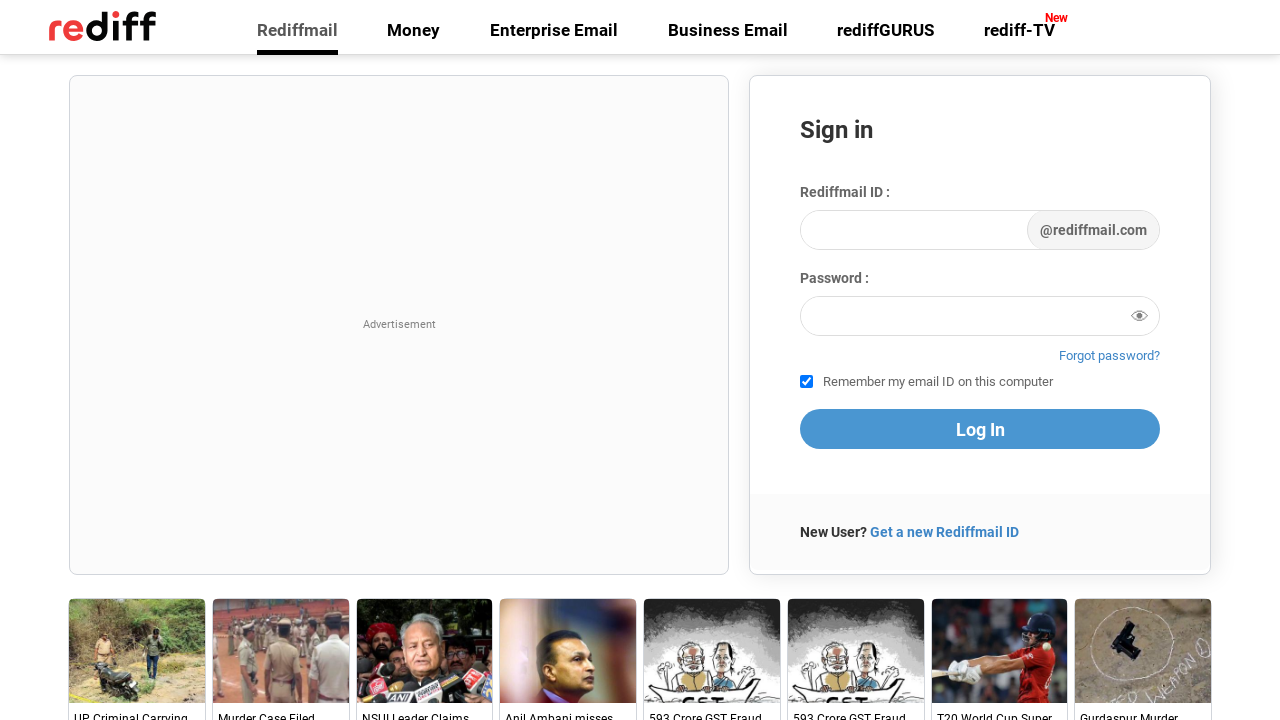